Tests handling a confirmation alert by clicking the Confirmation Alert button and dismissing it with Cancel

Starting URL: https://training-support.net/webelements/alerts

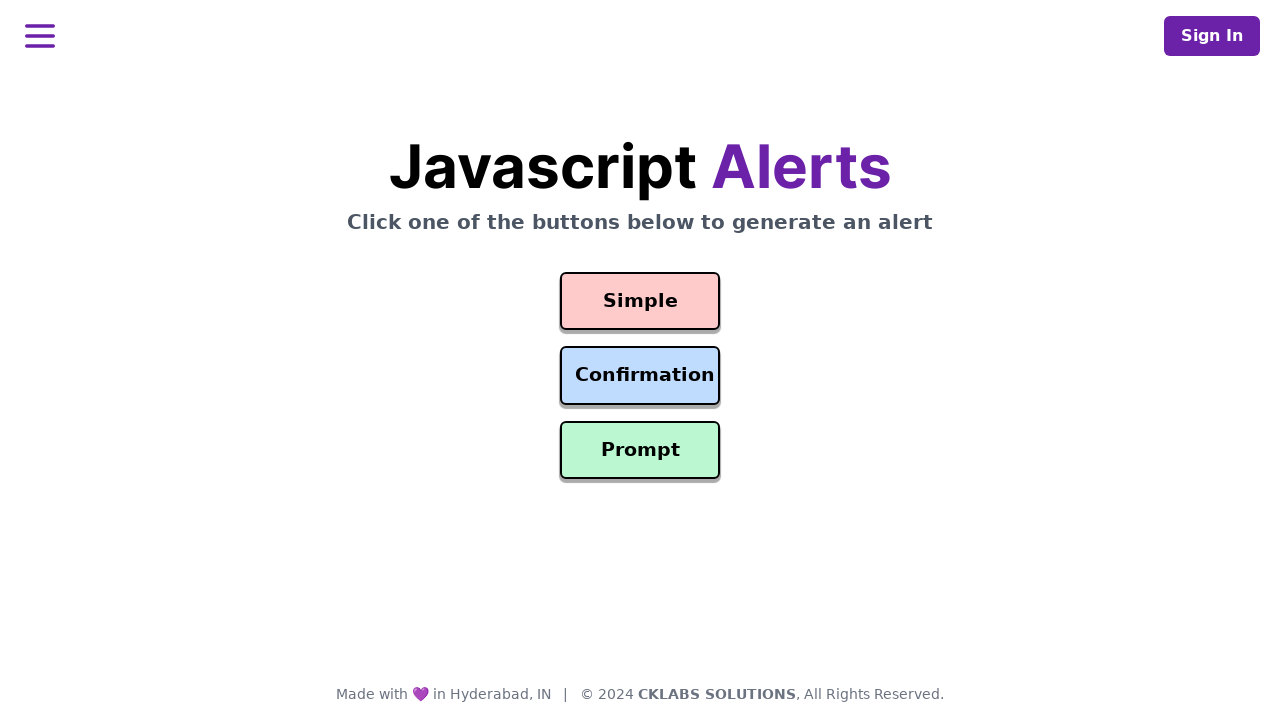

Set up dialog handler to dismiss confirmation alerts
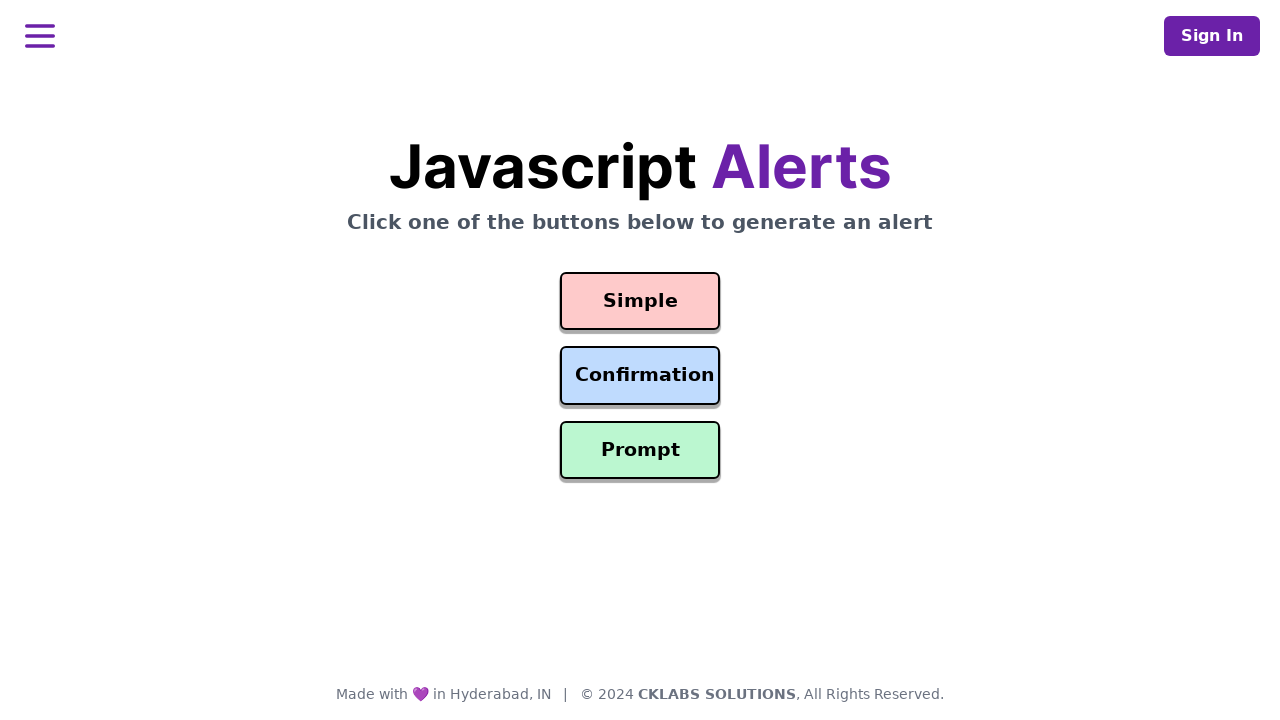

Clicked Confirmation Alert button at (640, 376) on #confirmation
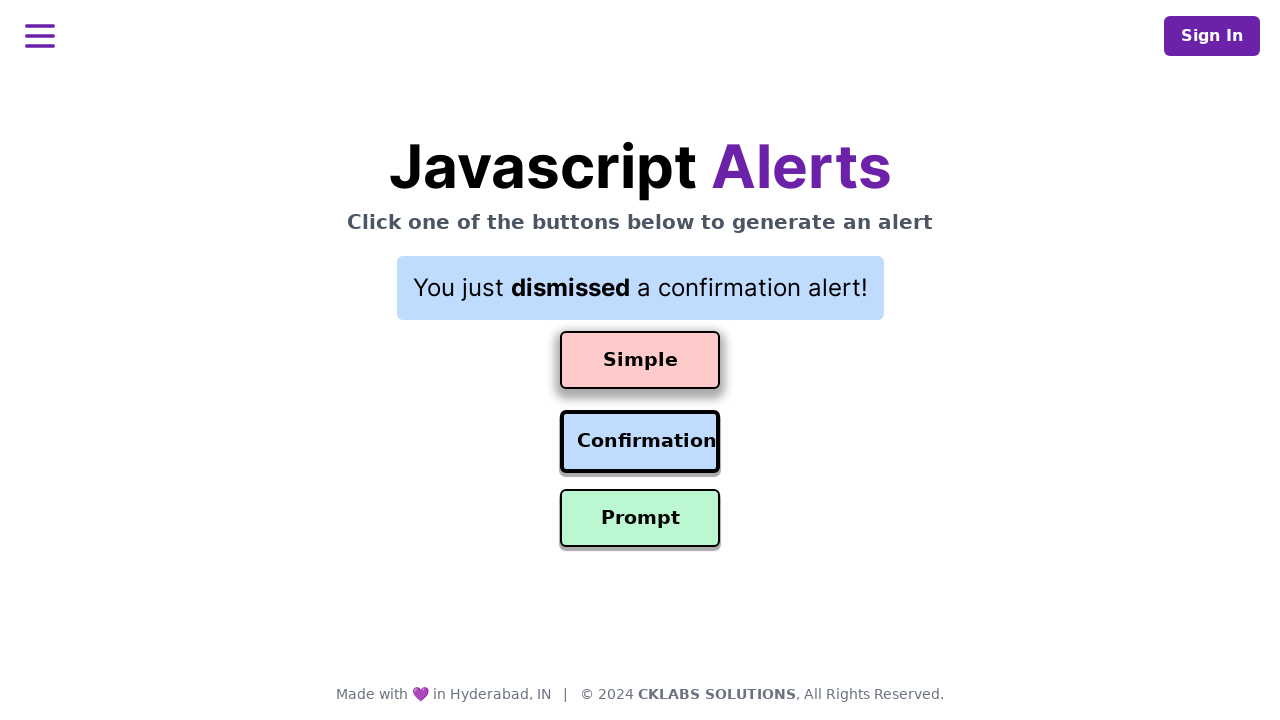

Confirmation dialog was dismissed with Cancel and result text updated
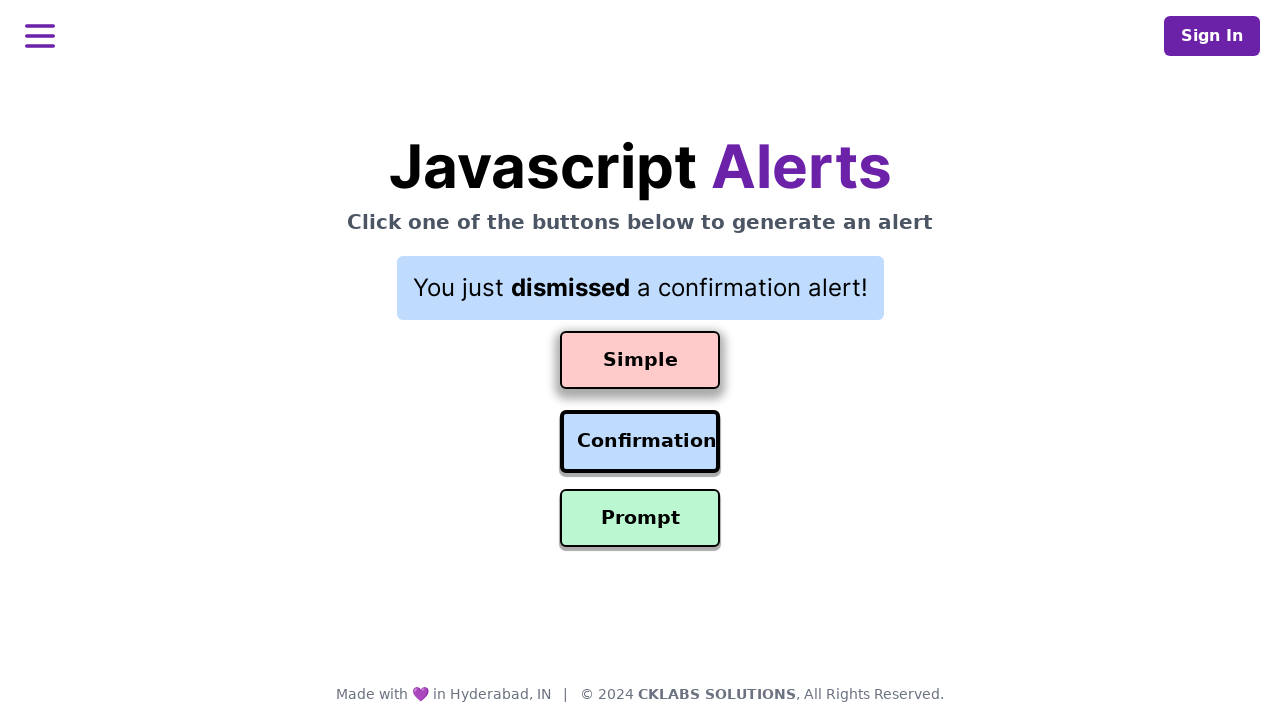

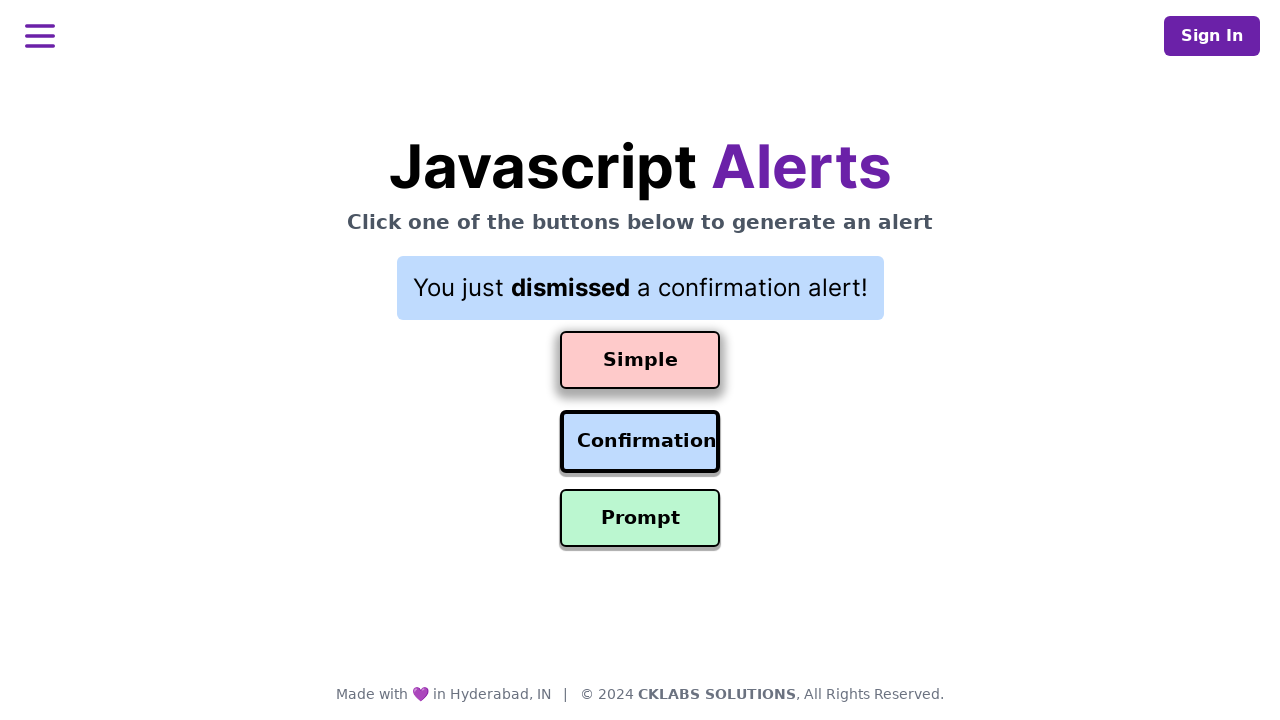